Tests a form submission workflow by clicking a specific link text to navigate to a form page, then filling out personal information fields (first name, last name, city, country) and submitting the form.

Starting URL: http://suninjuly.github.io/find_link_text

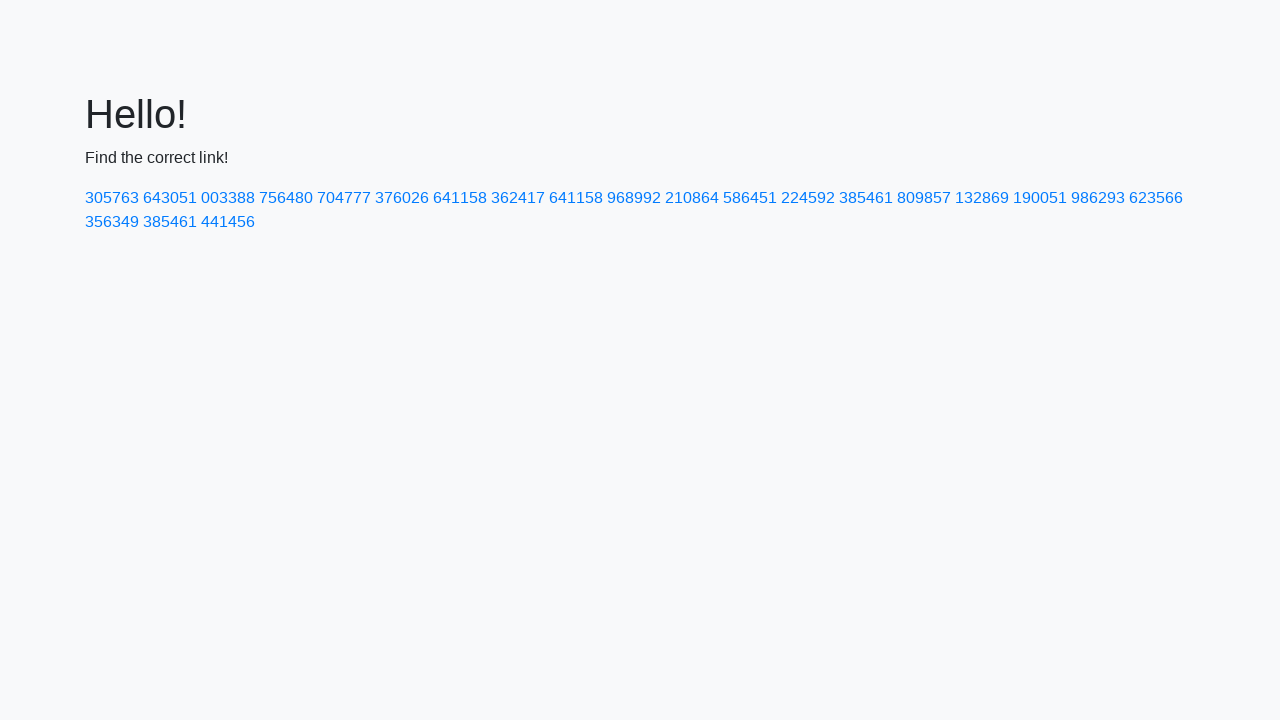

Clicked link with text '224592' to navigate to form page at (808, 198) on text=224592
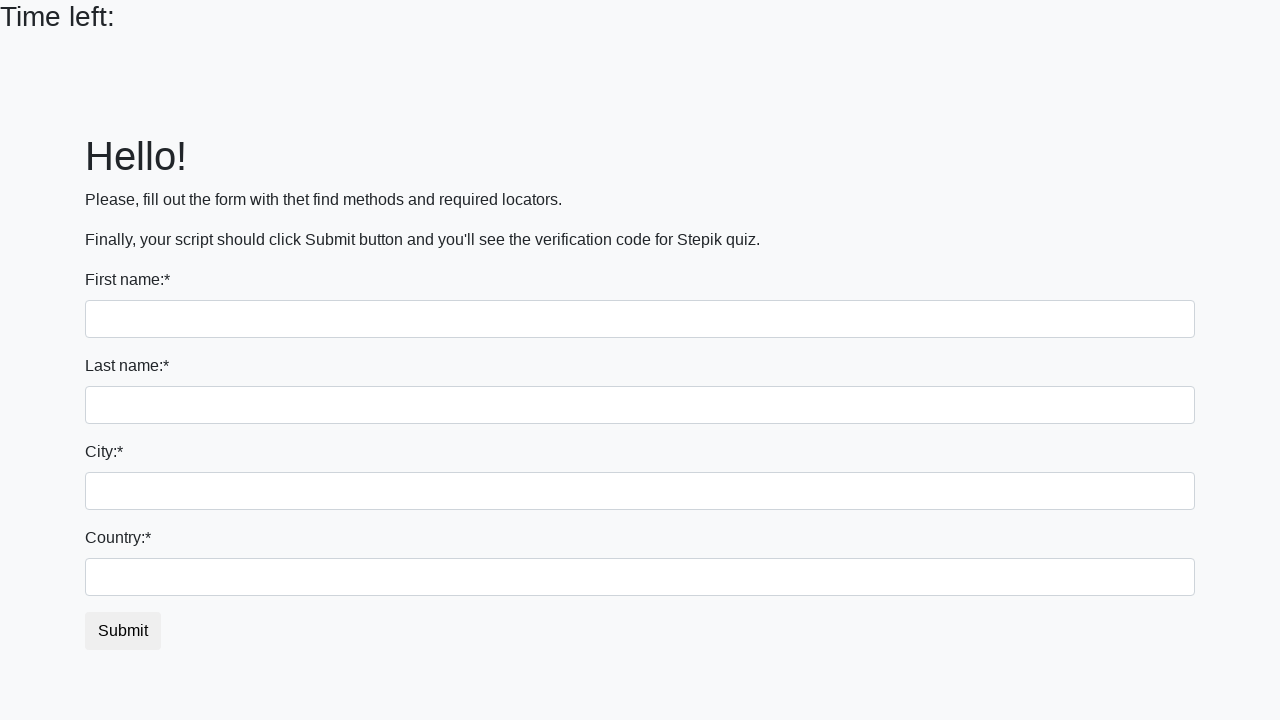

Filled first name field with 'Igor' on input
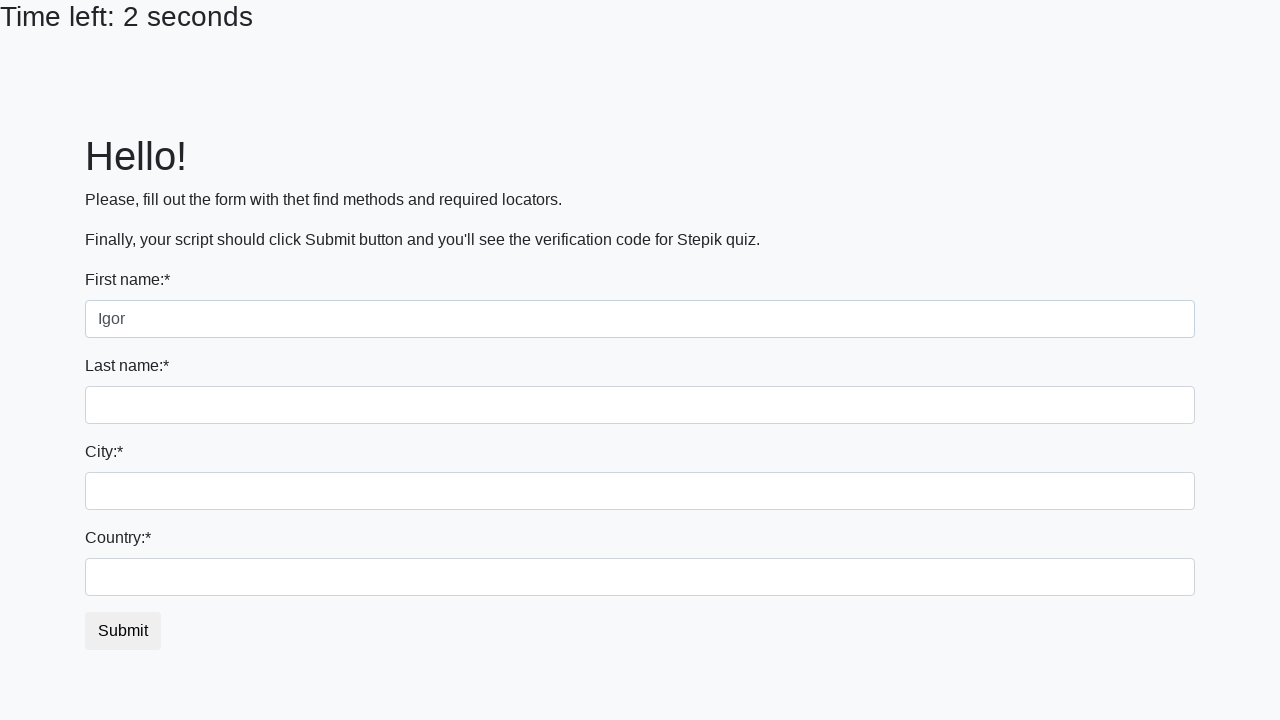

Filled last name field with 'Petrov' on input[name='last_name']
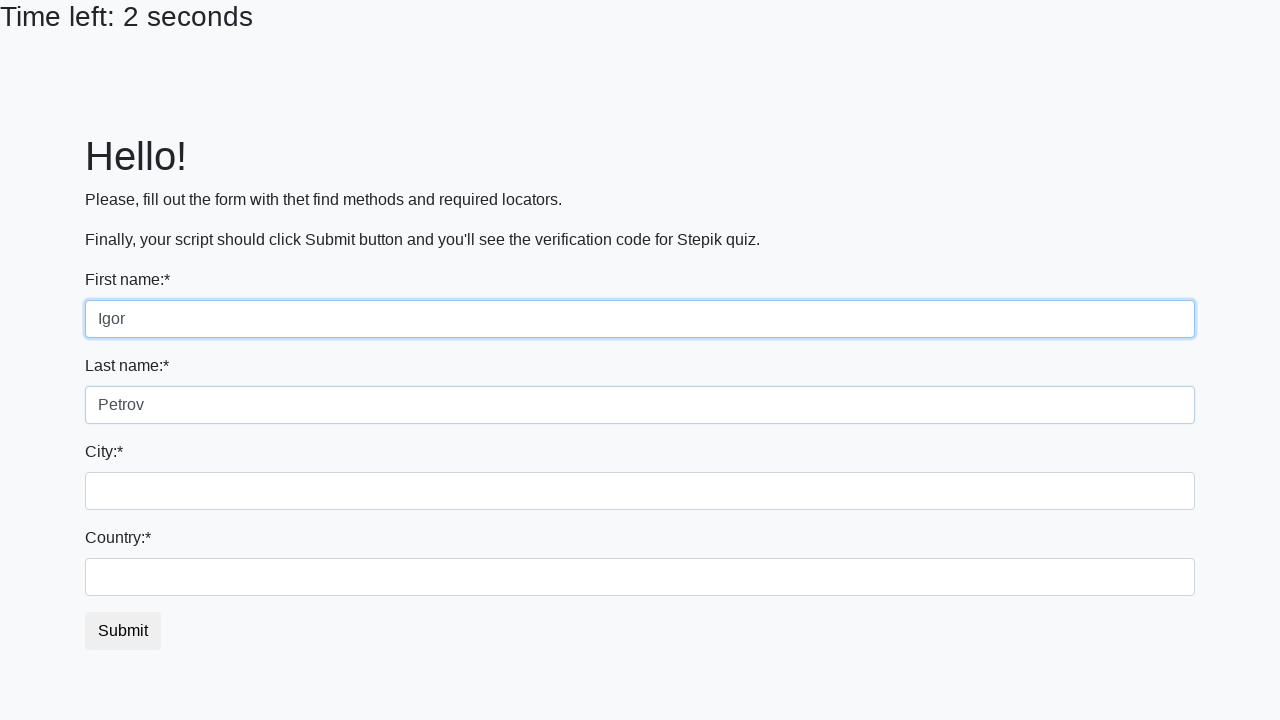

Filled city field with 'Moscow' on .form-control.city
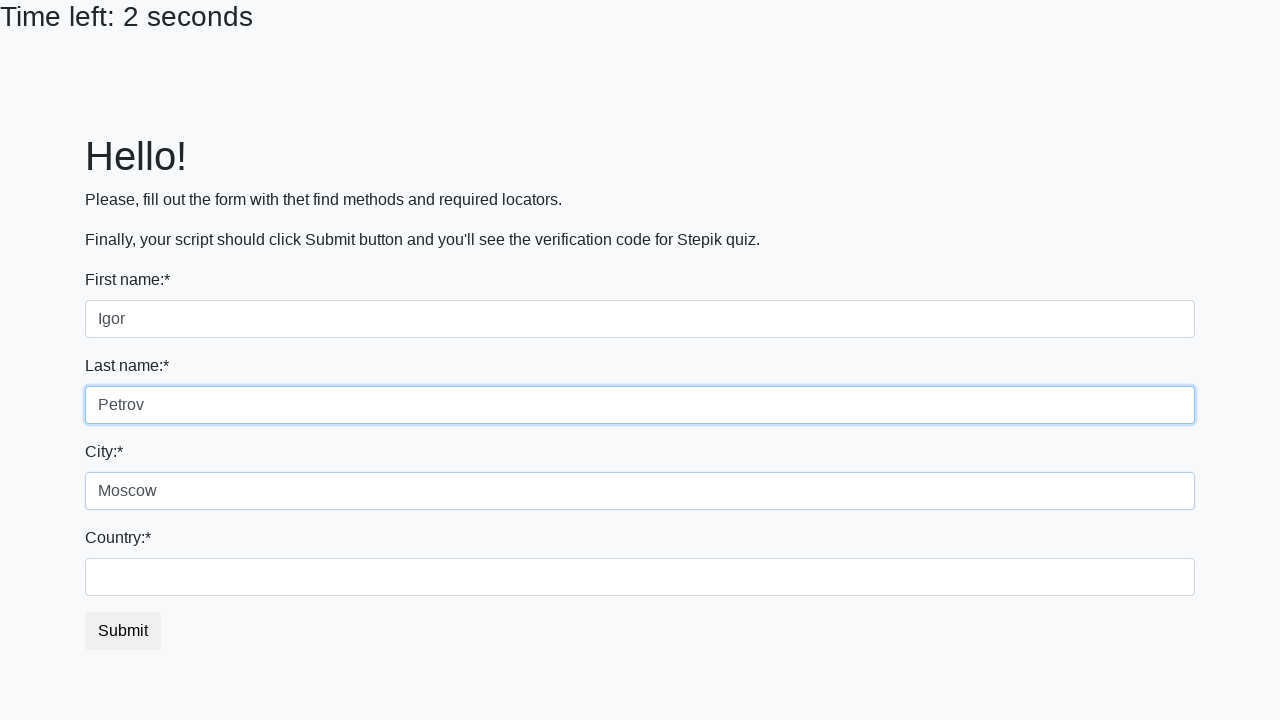

Filled country field with 'Russia' on #country
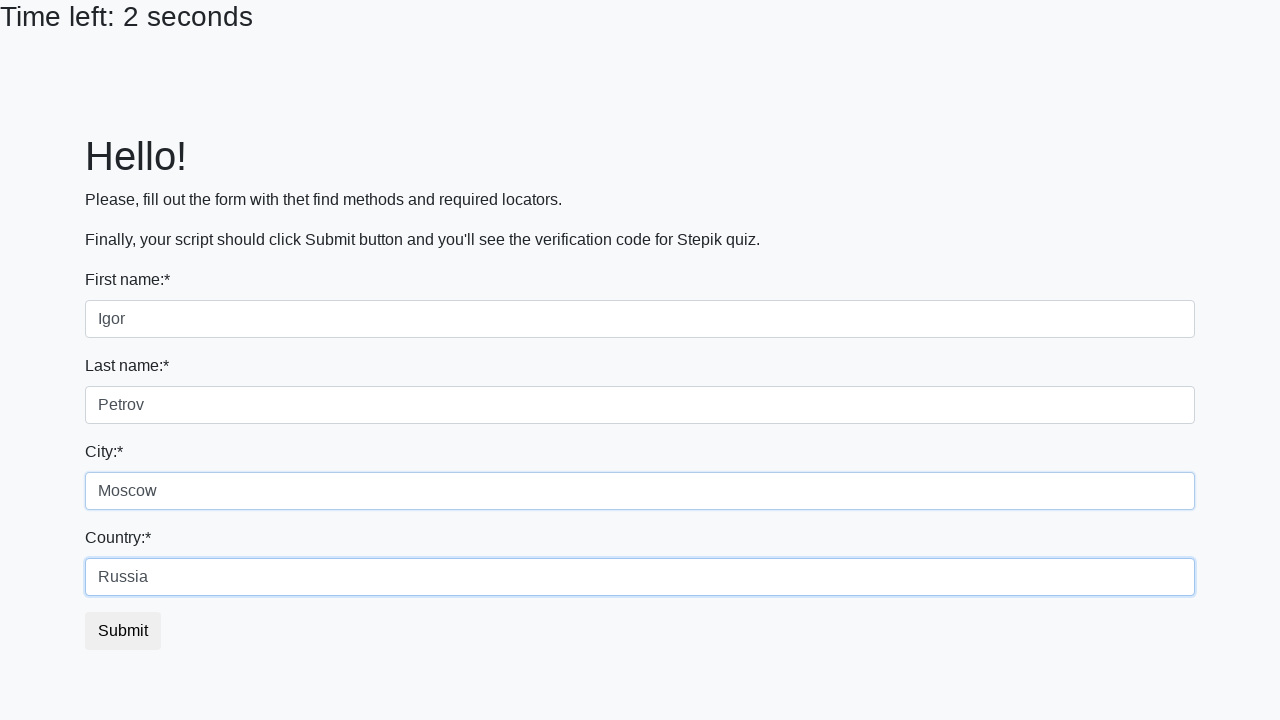

Clicked submit button to submit form at (123, 631) on button.btn
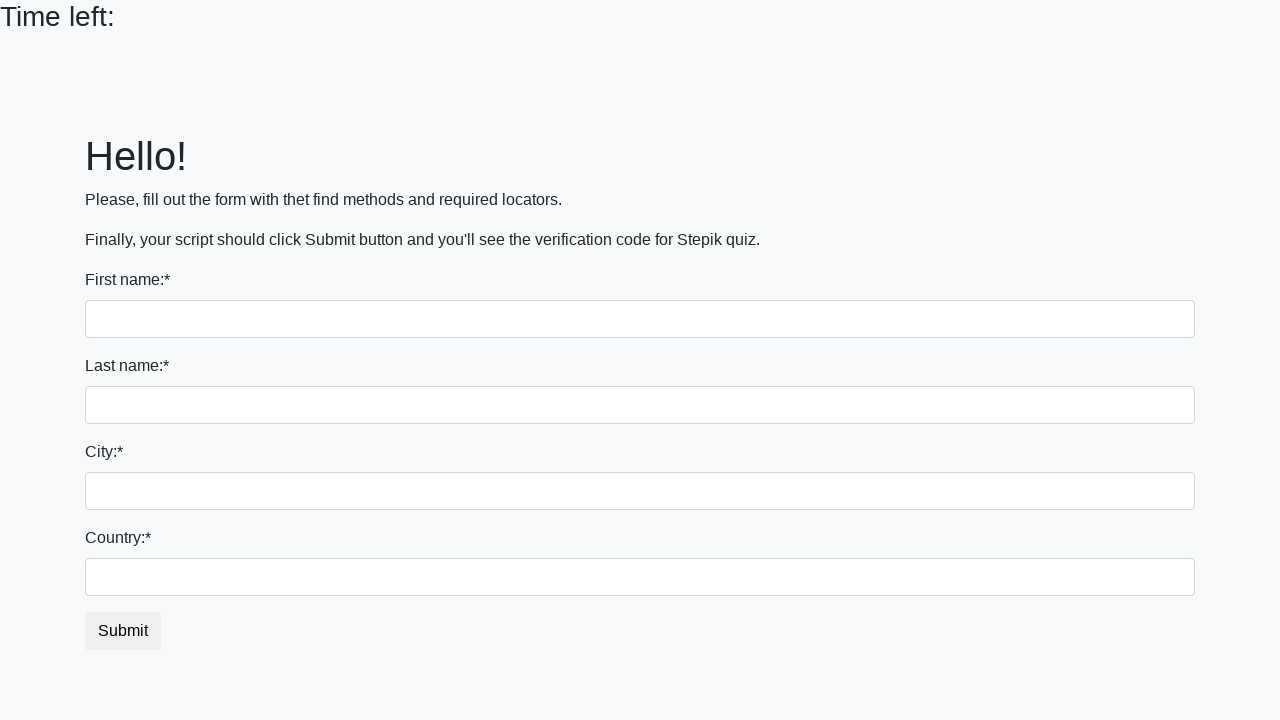

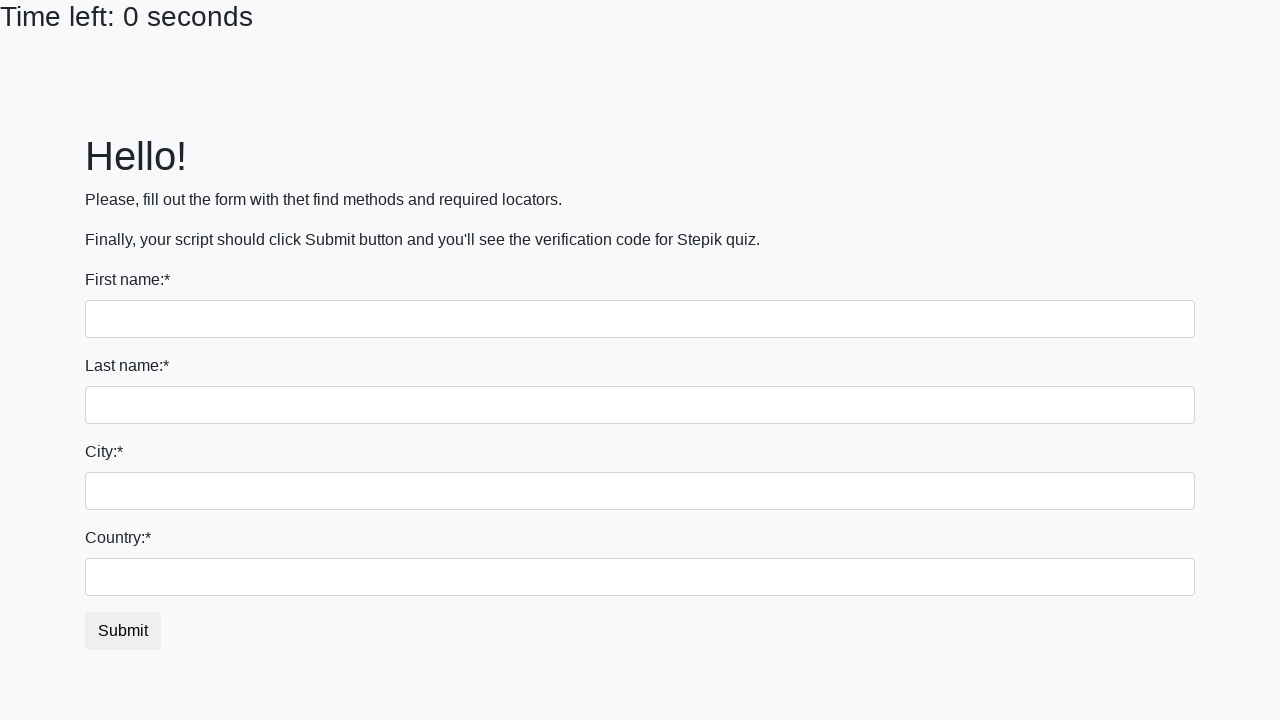